Tests a registration/inquiry form by filling in personal details including first name, last name, phone, email, address, and password fields on a training course page.

Starting URL: https://www.omrbranch.com/apitestingtraininginchennaiomr

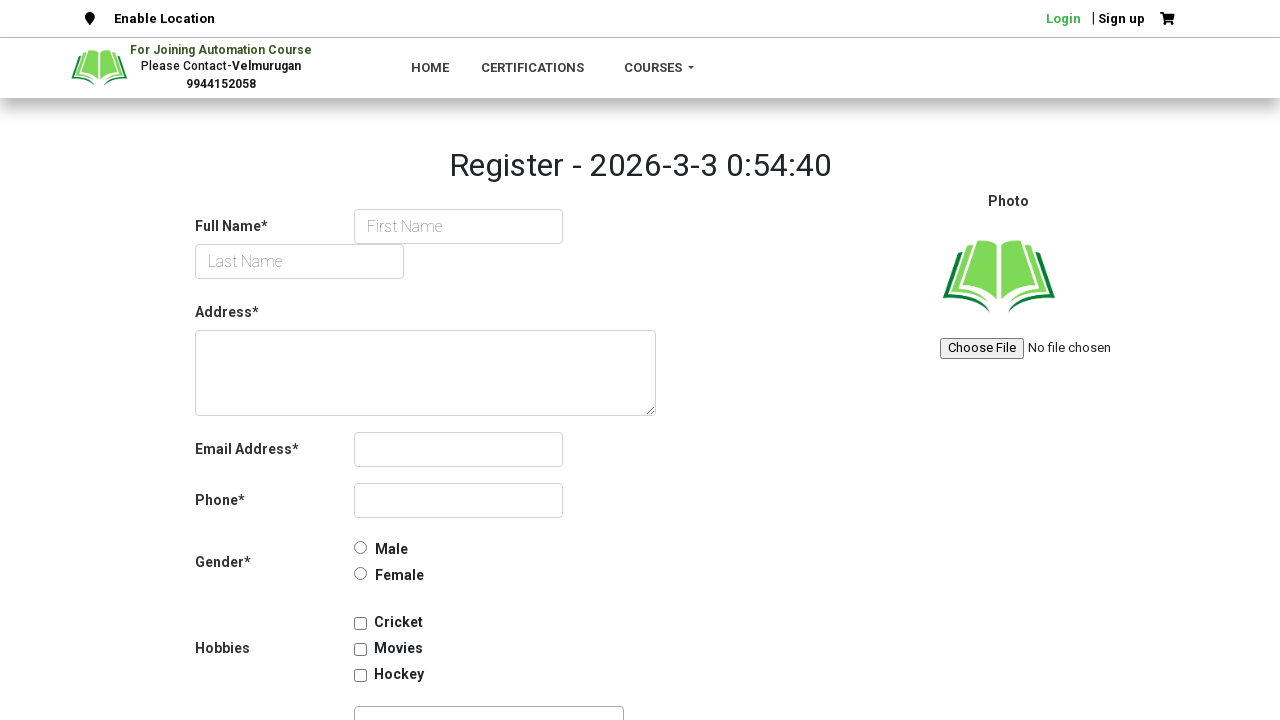

Filled first name field with 'Jennifer' on #first_name
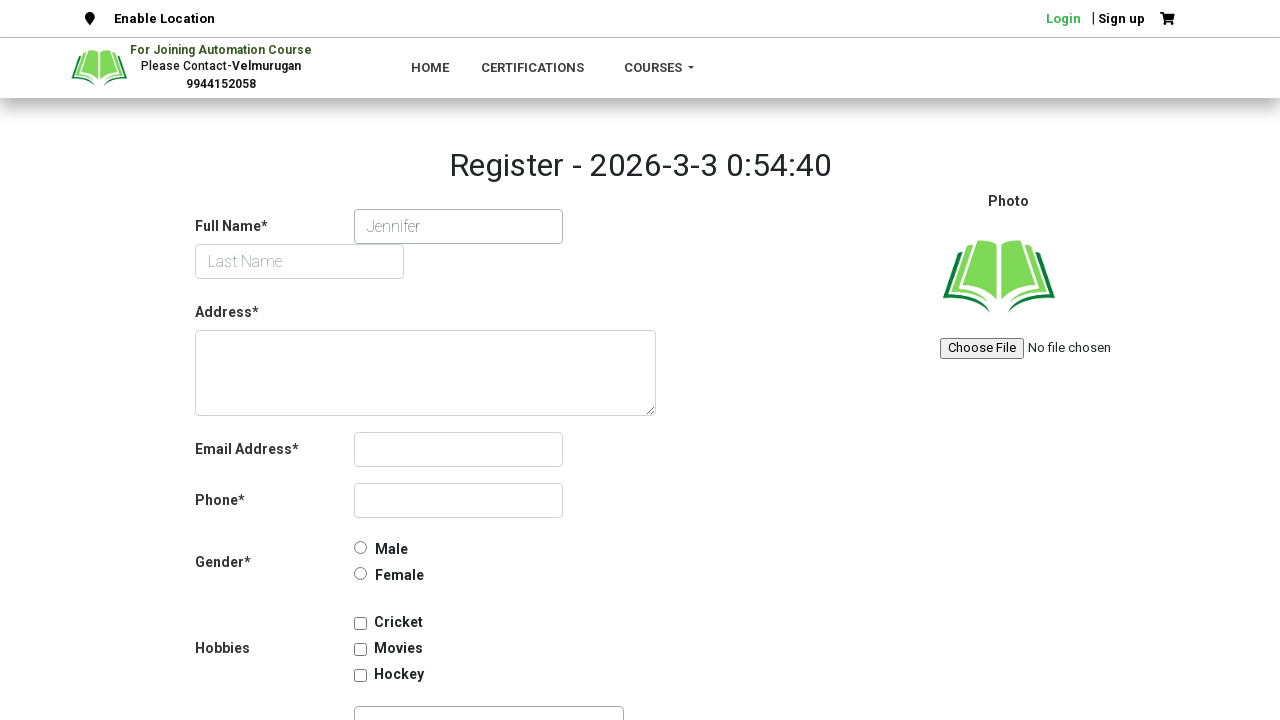

Filled last name field with 'Martinez' on #last_name
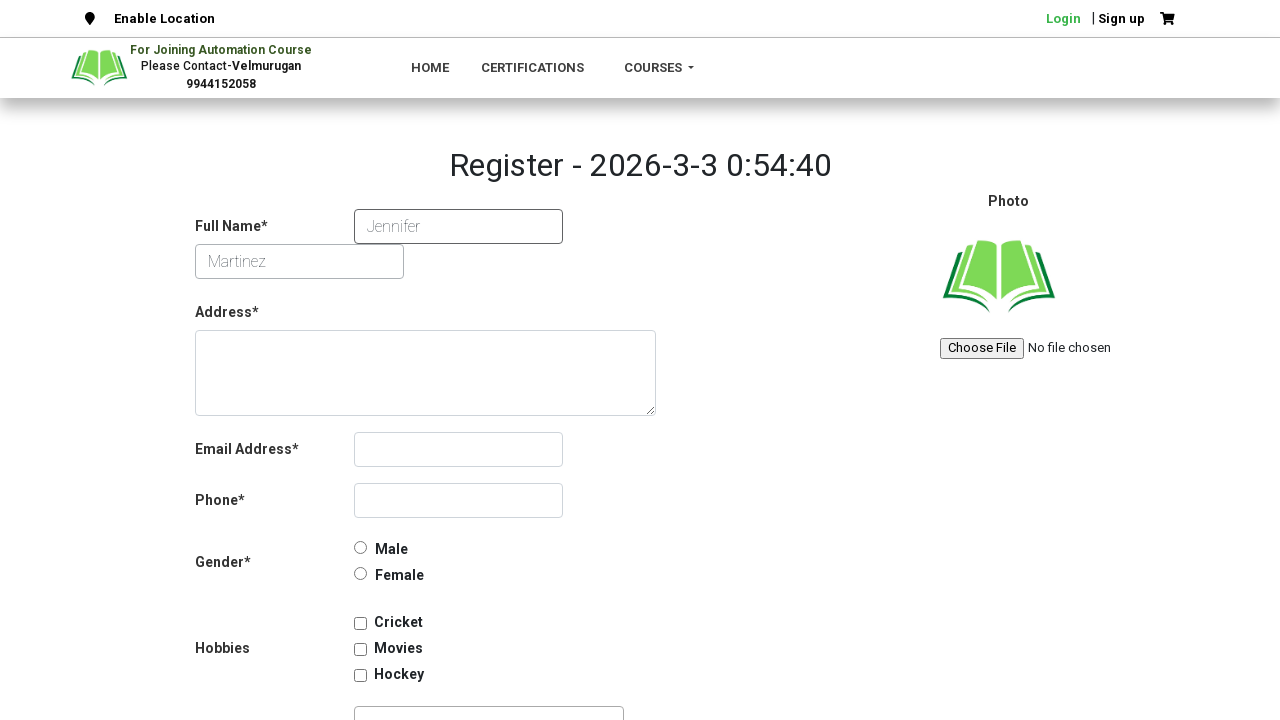

Filled phone number field with '555-789-4321' on #phone
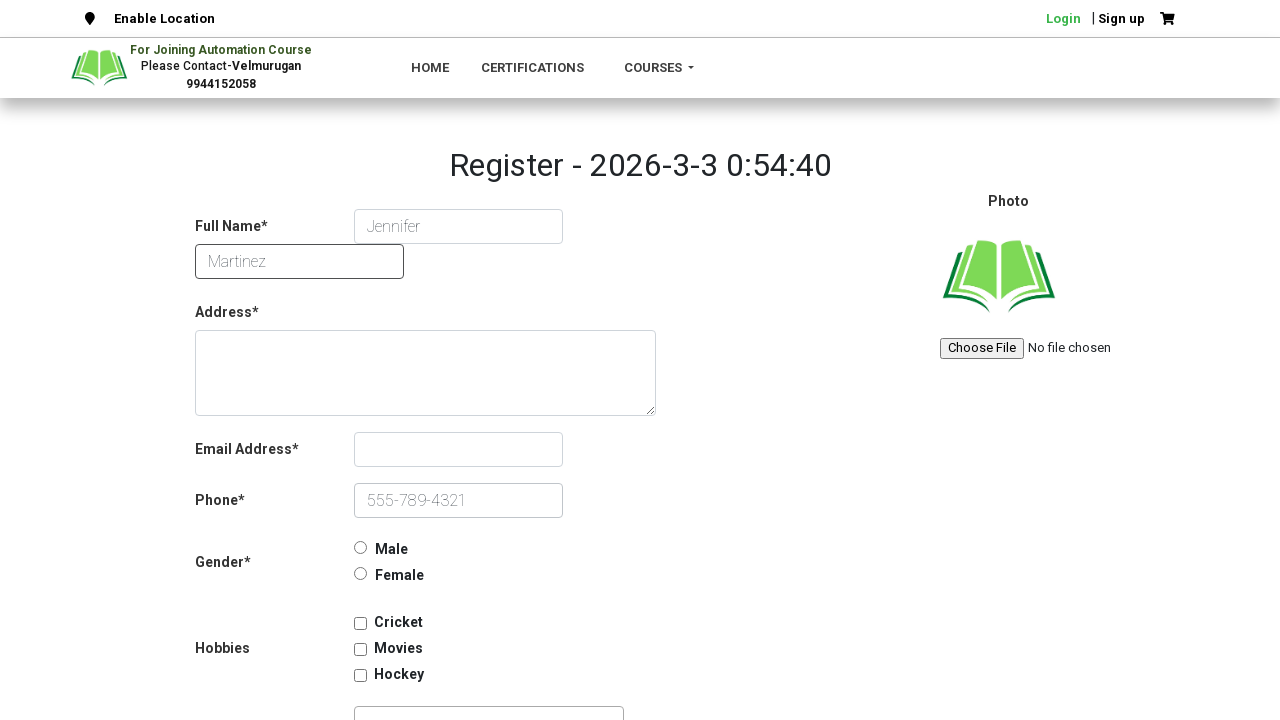

Filled email field with 'jennifer.martinez@example.com' on #email
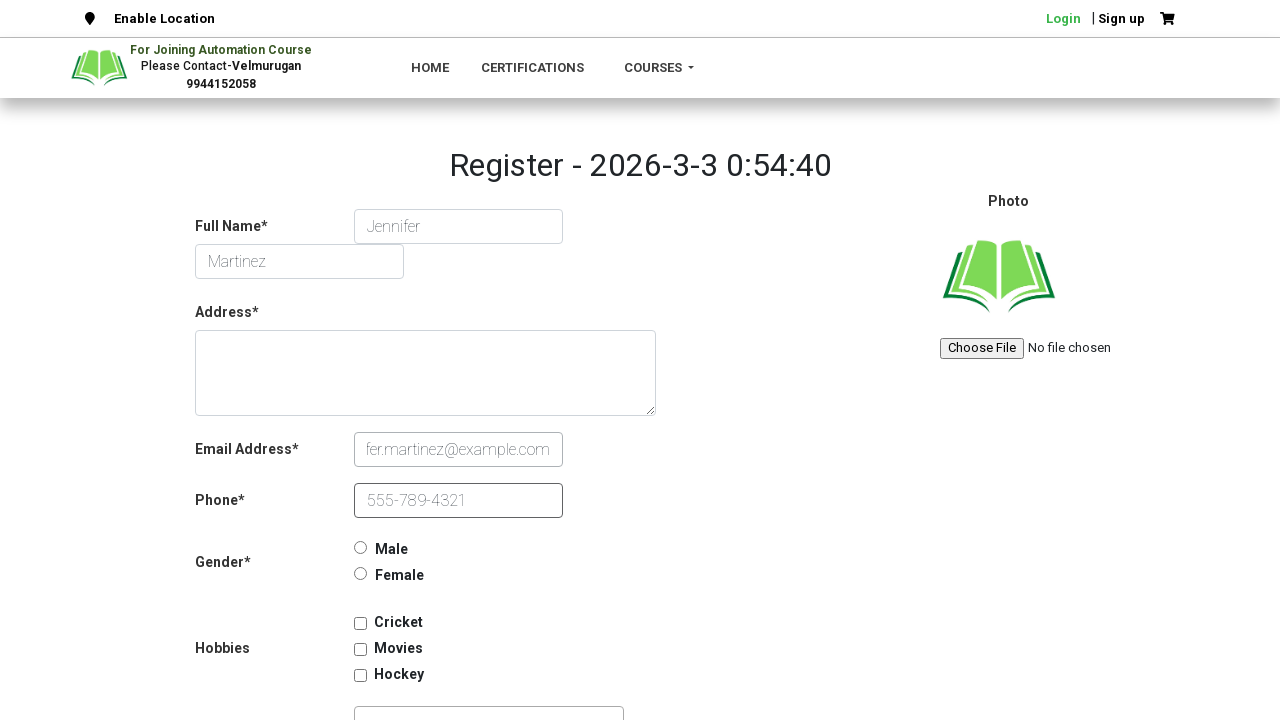

Filled address field with '456 Oak Avenue, Suite 200, Austin, TX 78701' on textarea.form-control.address
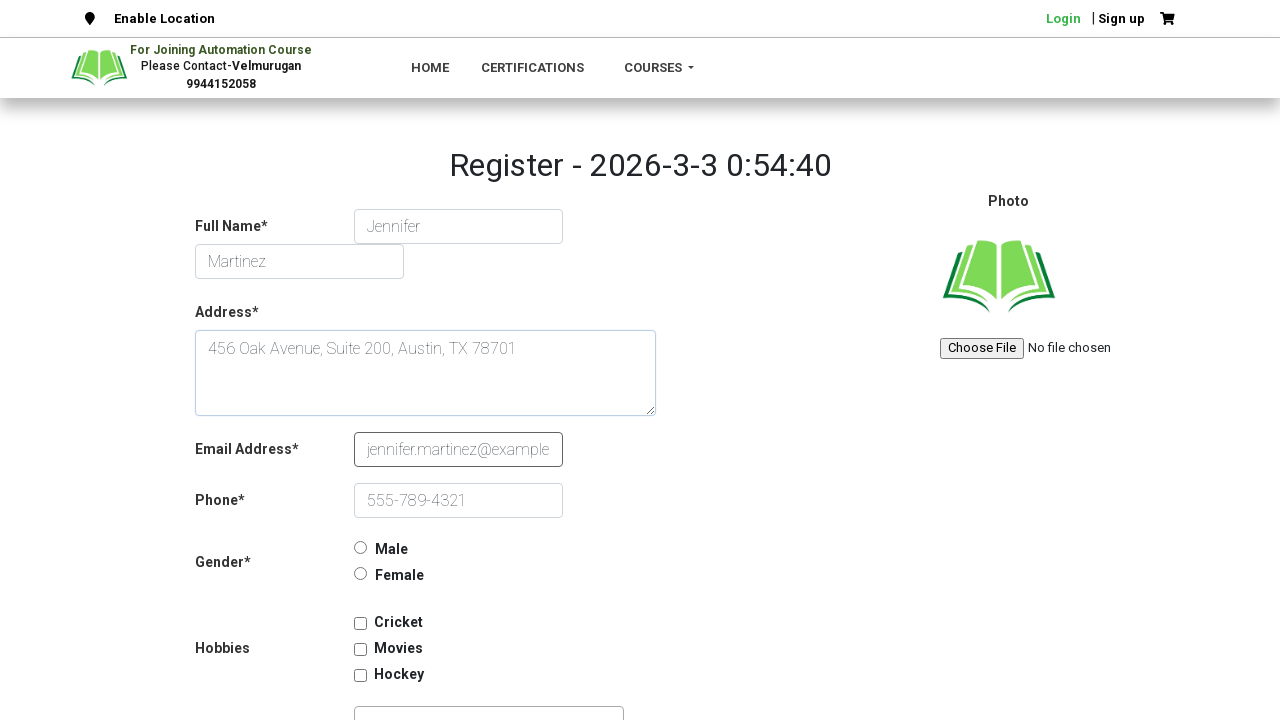

Filled password field with 'SecurePass@456' on #password
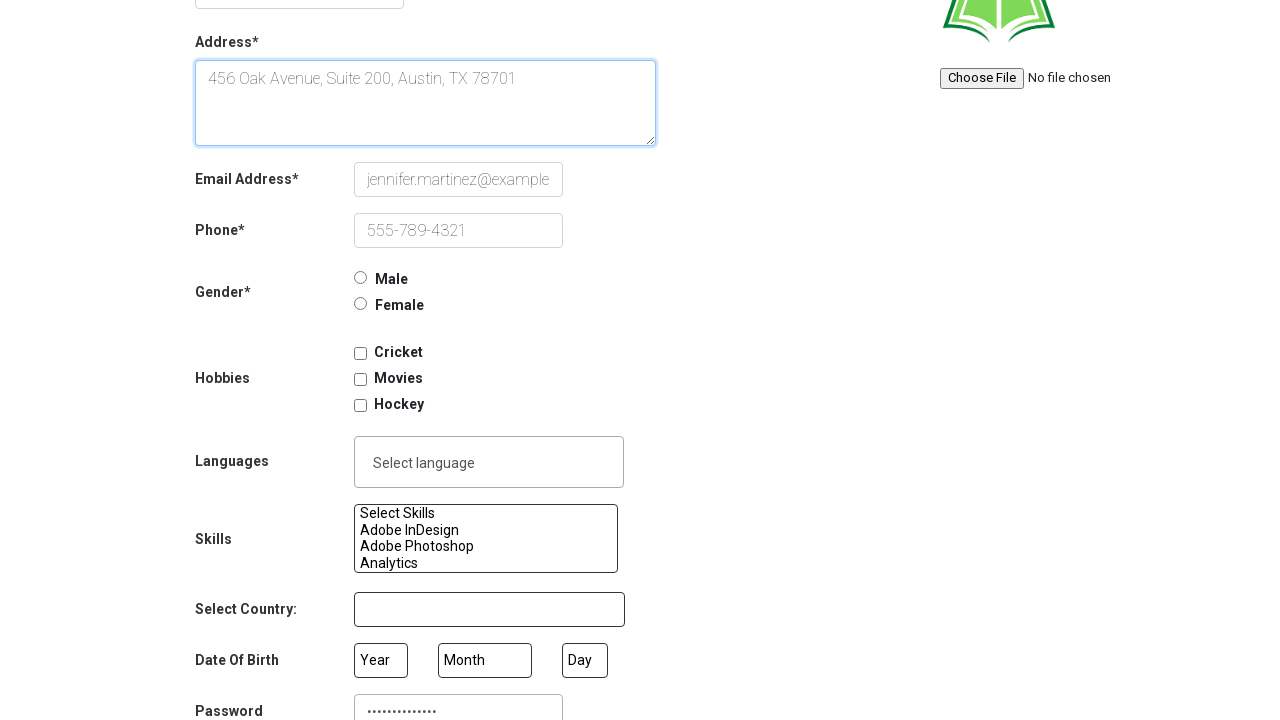

Filled confirm password field with 'SecurePass@456' on #confirm-password
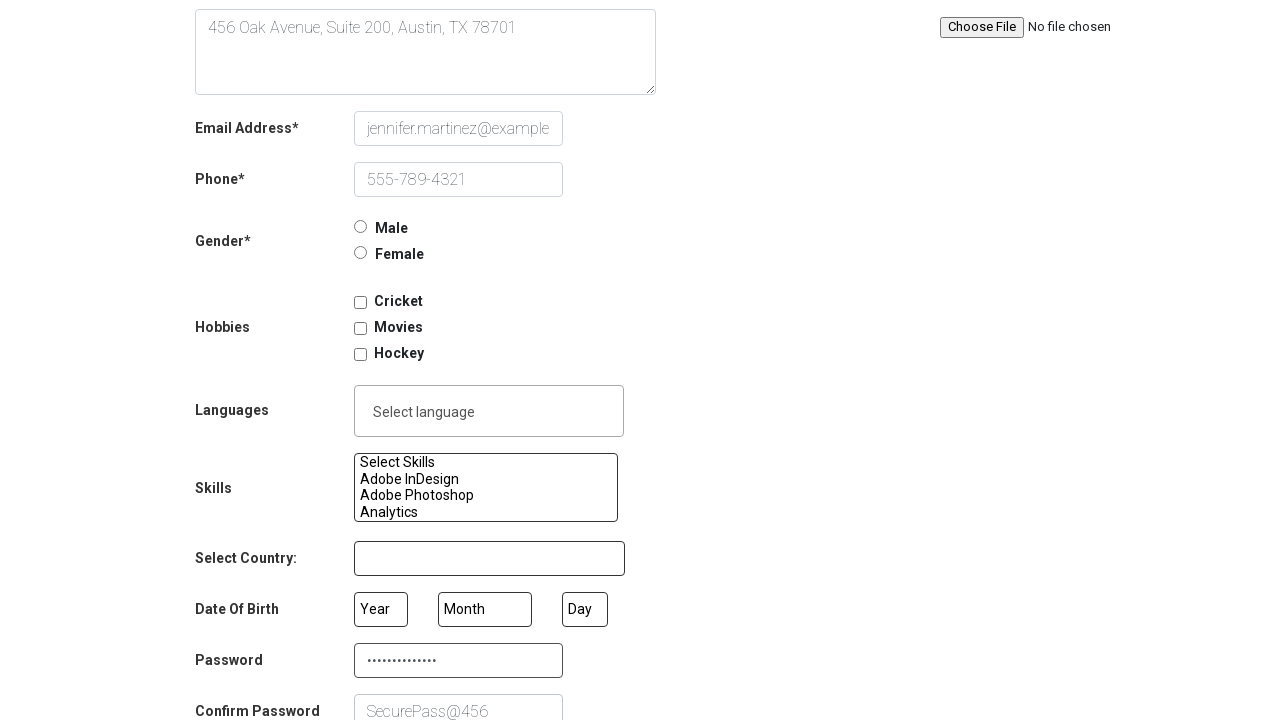

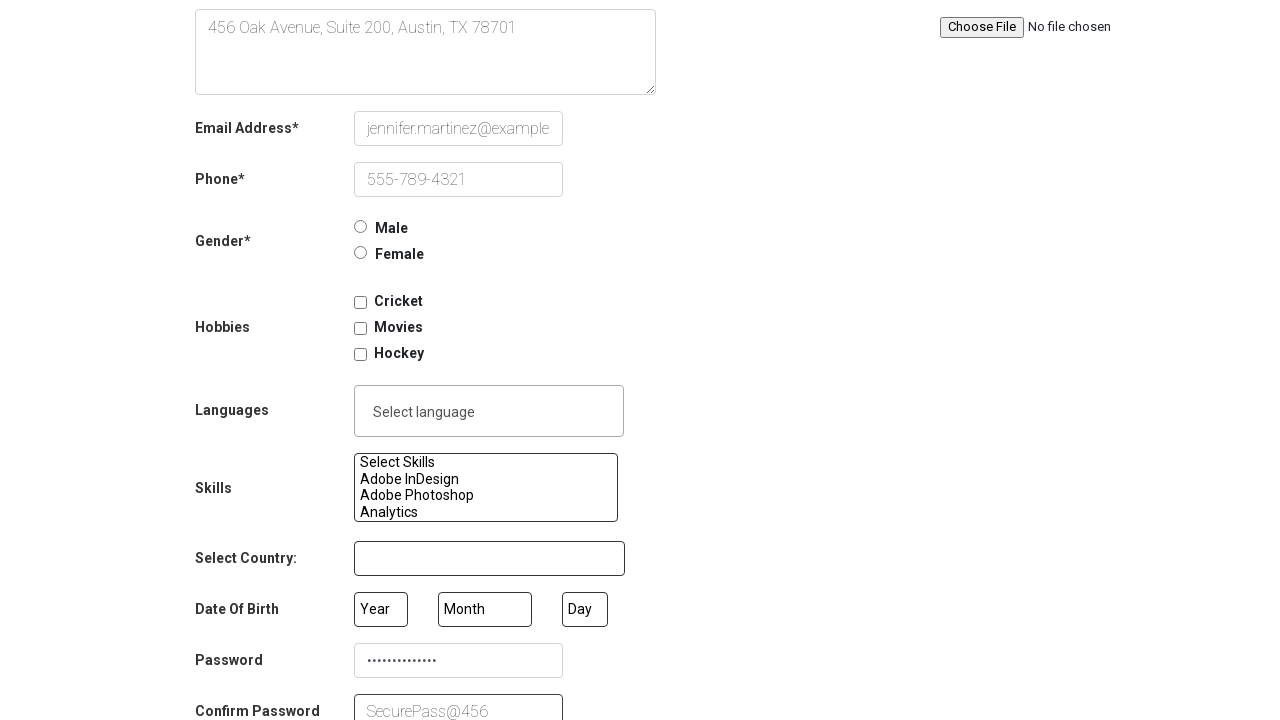